Navigates to ASU's course catalog class list page and waits for it to load

Starting URL: https://webapp4.asu.edu/catalog/classlist

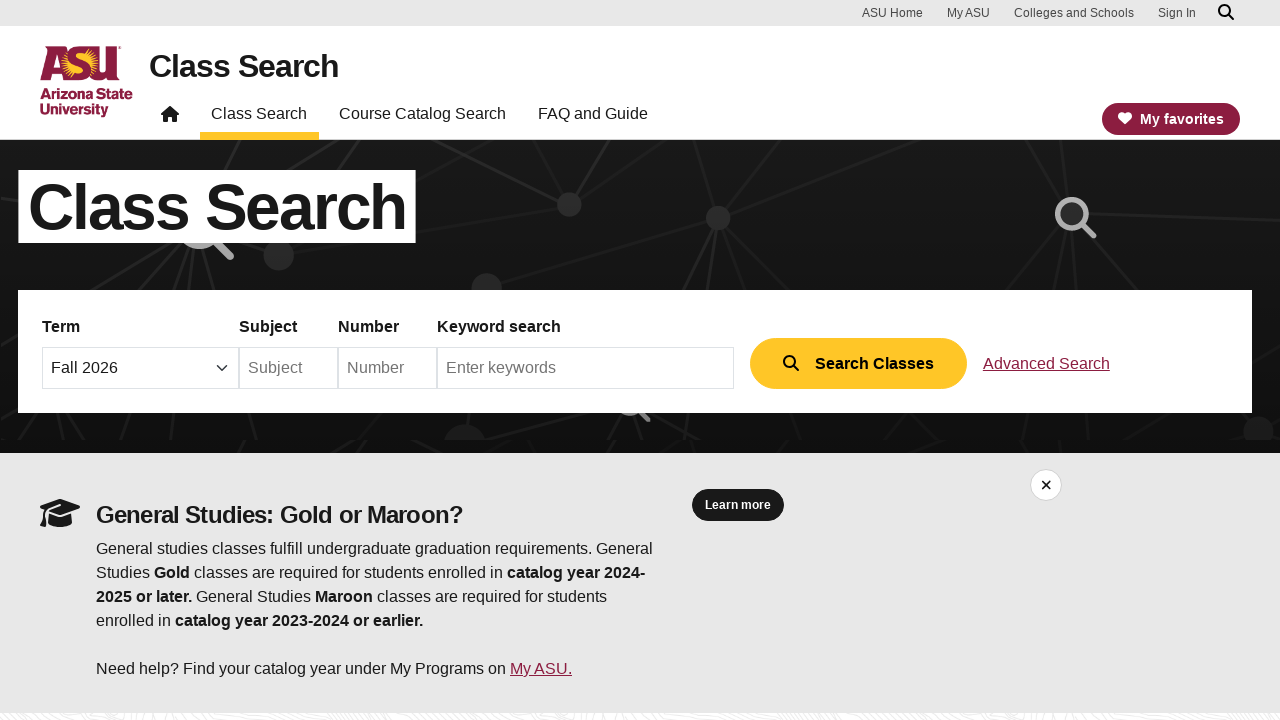

Navigated to ASU course catalog class list page
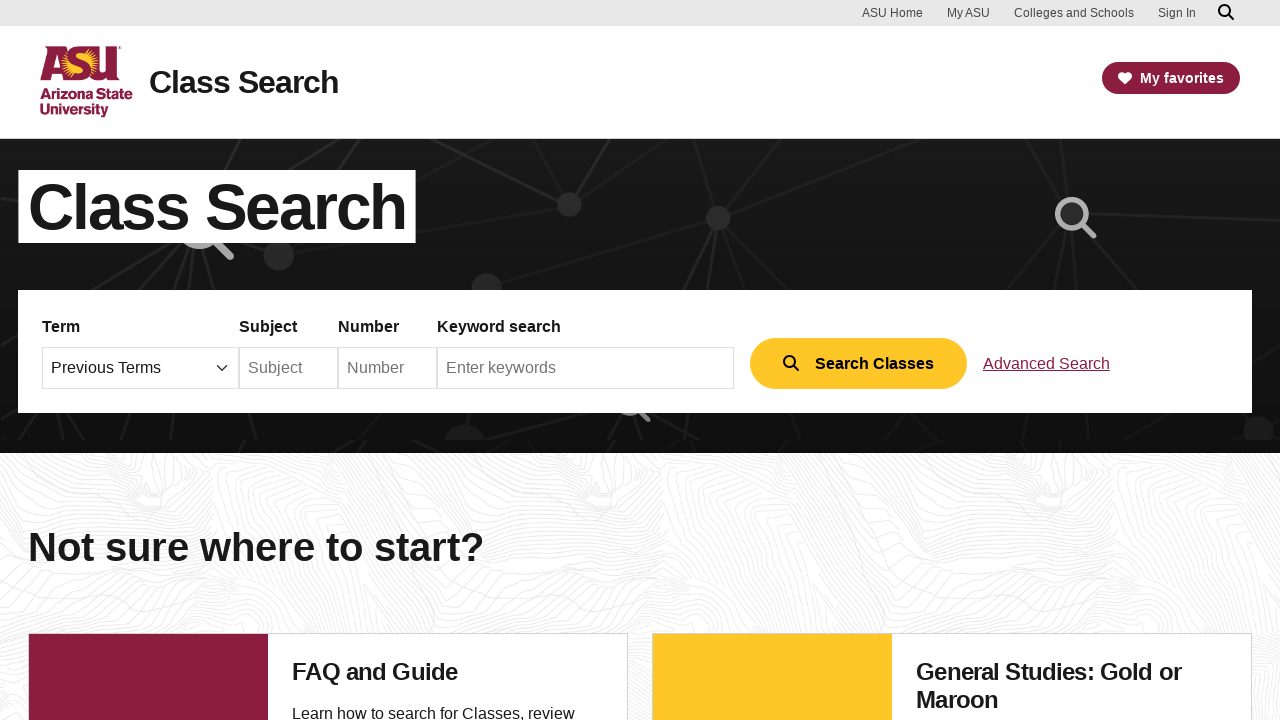

Waited for page to fully load (networkidle)
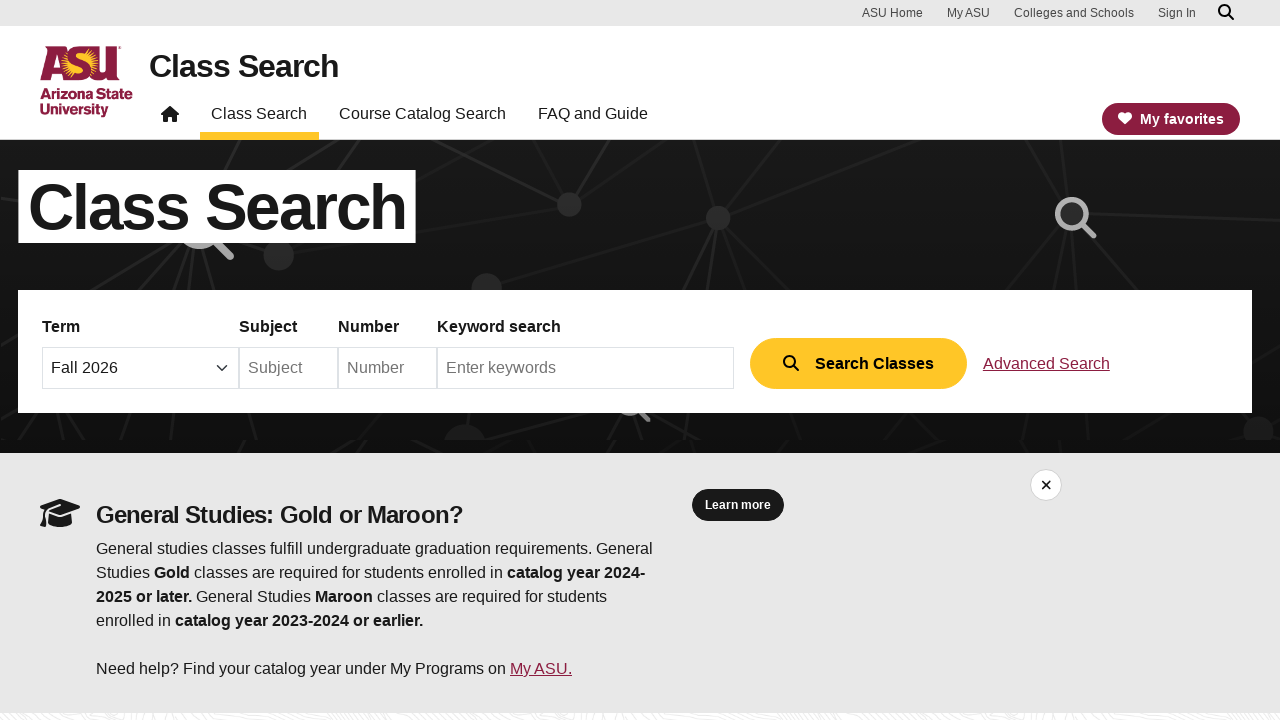

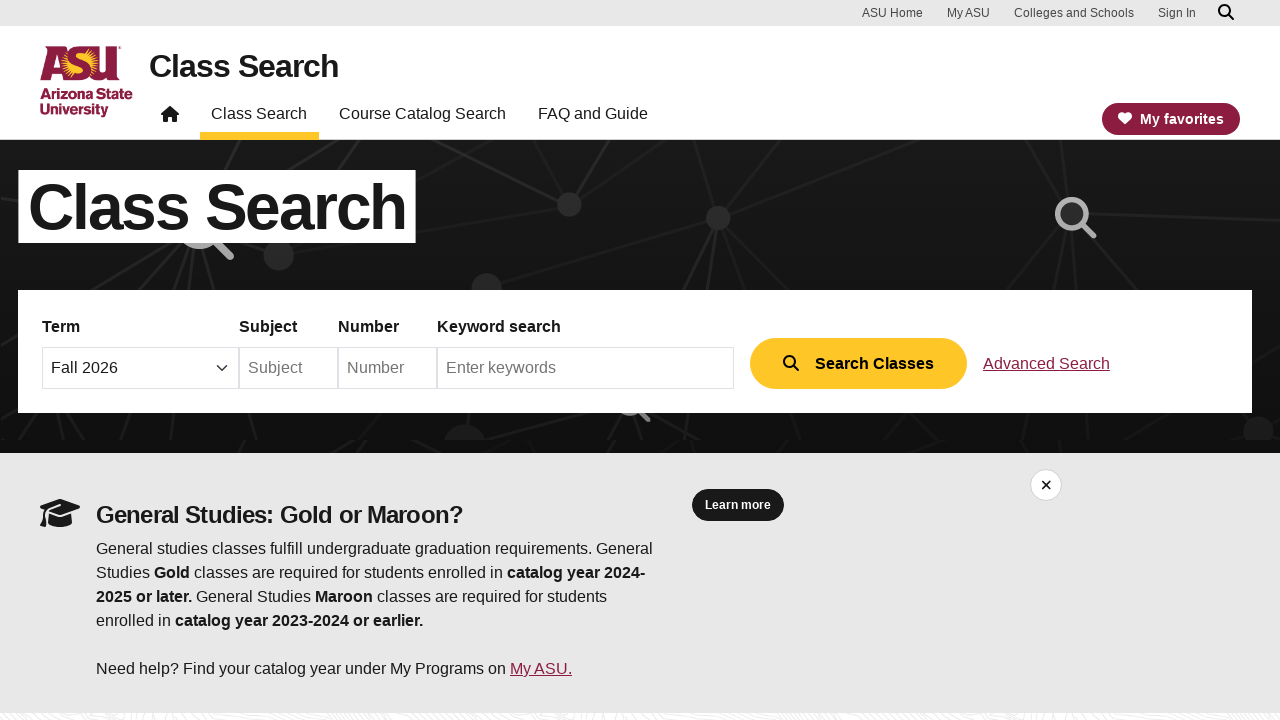